Tests opening a new browser window, navigating to a different URL in that window, and verifying that two windows are open

Starting URL: https://the-internet.herokuapp.com/windows

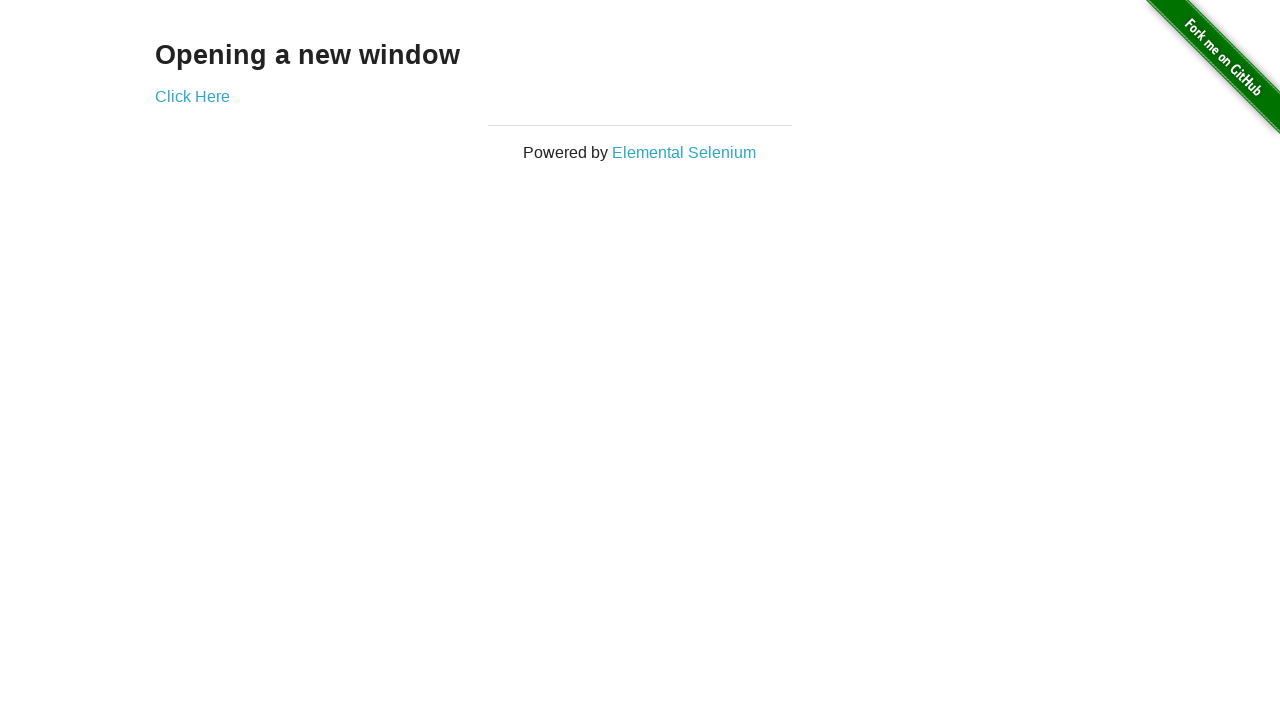

Opened a new browser window
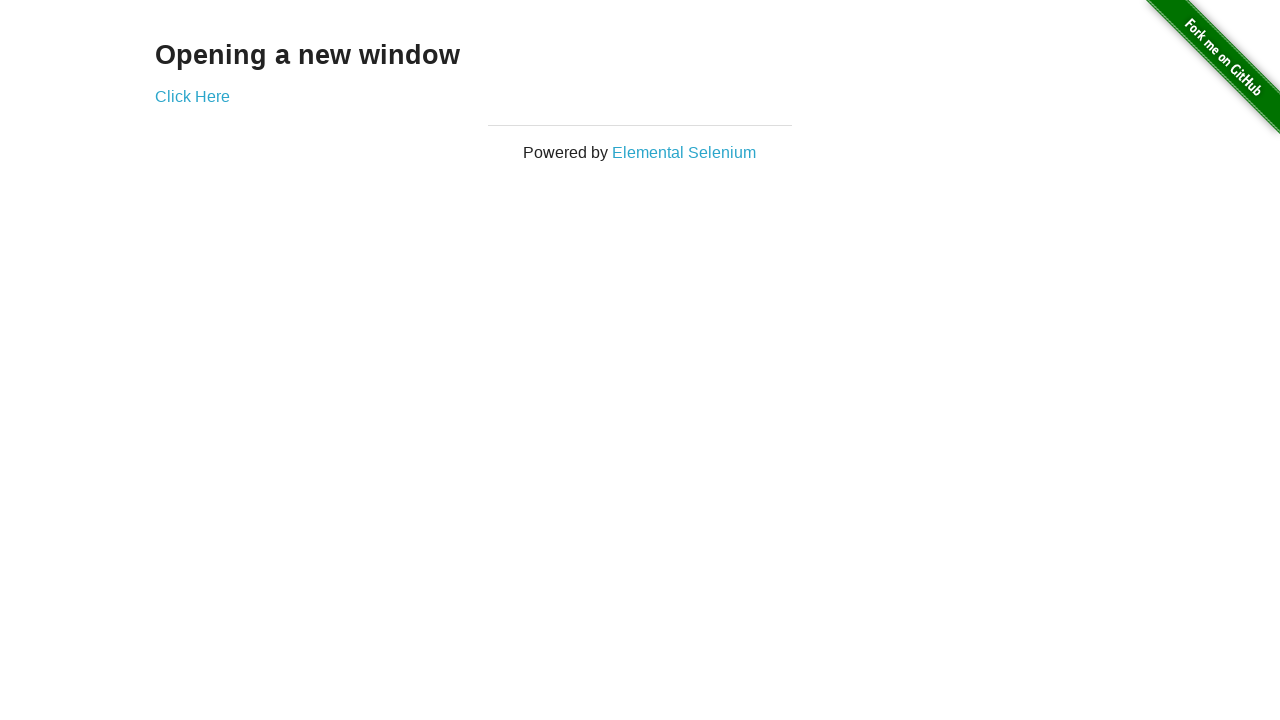

Navigated to the typos page in the new window
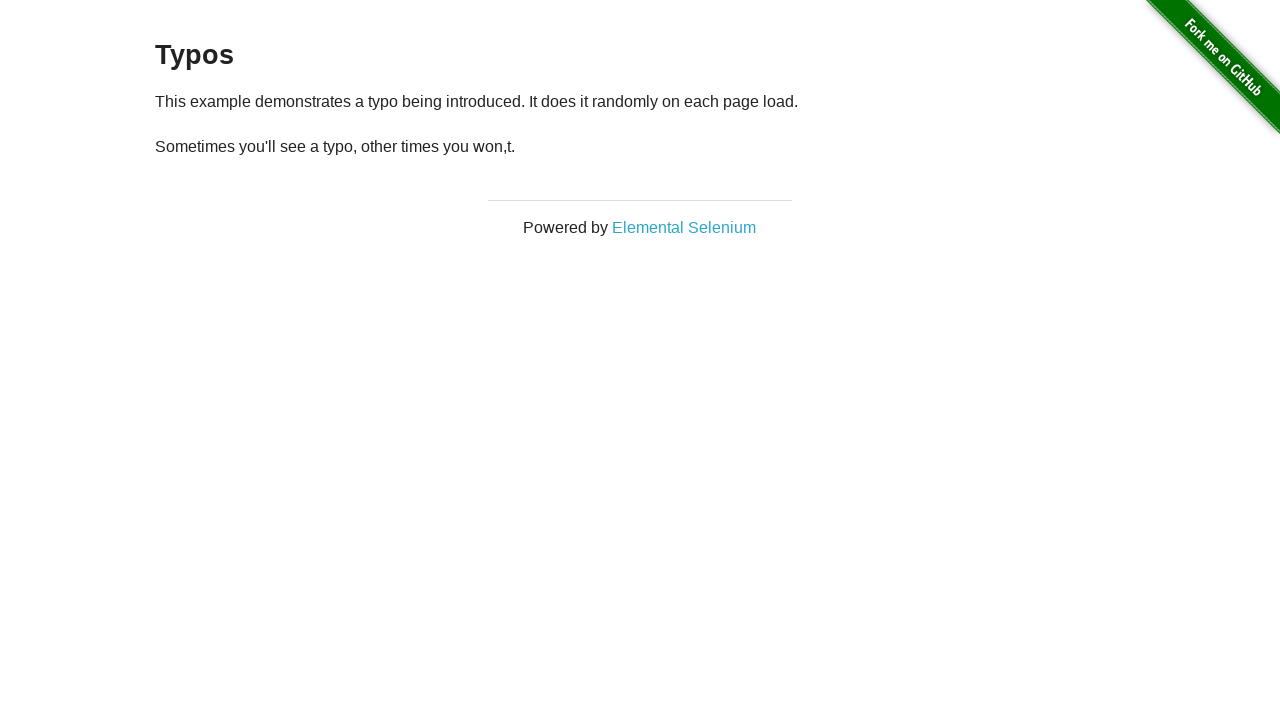

Verified that 2 browser windows are open
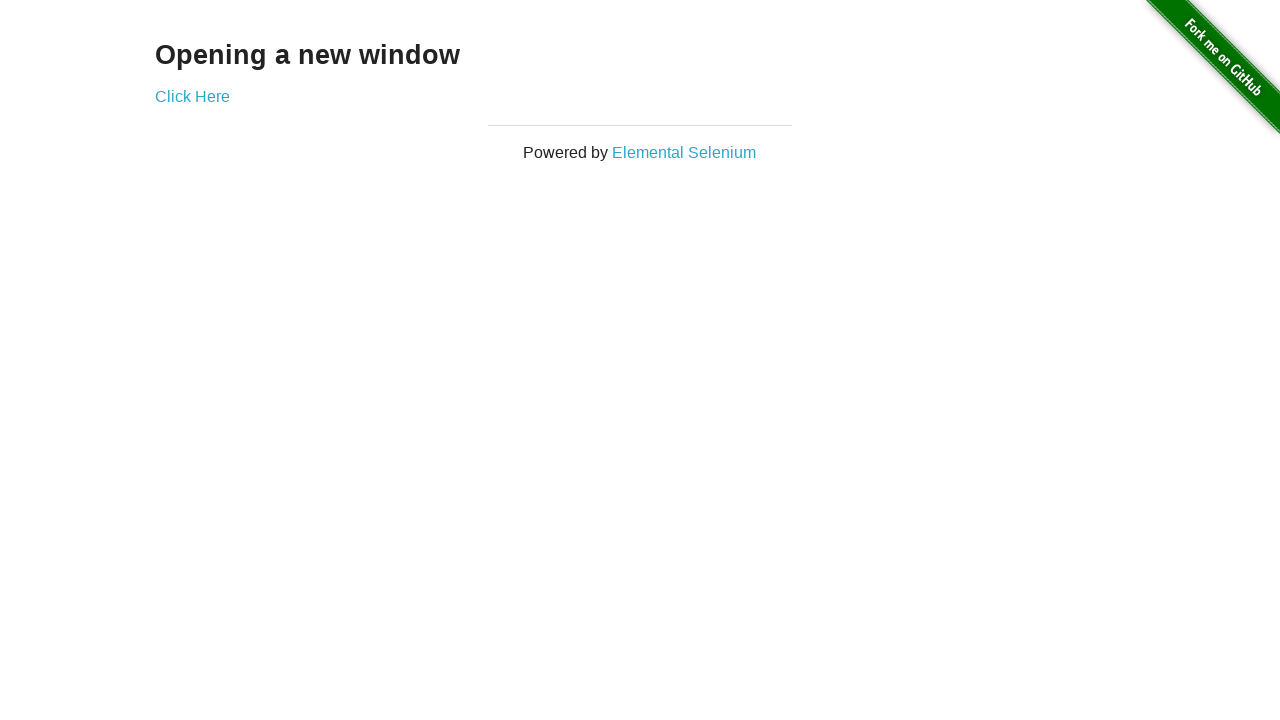

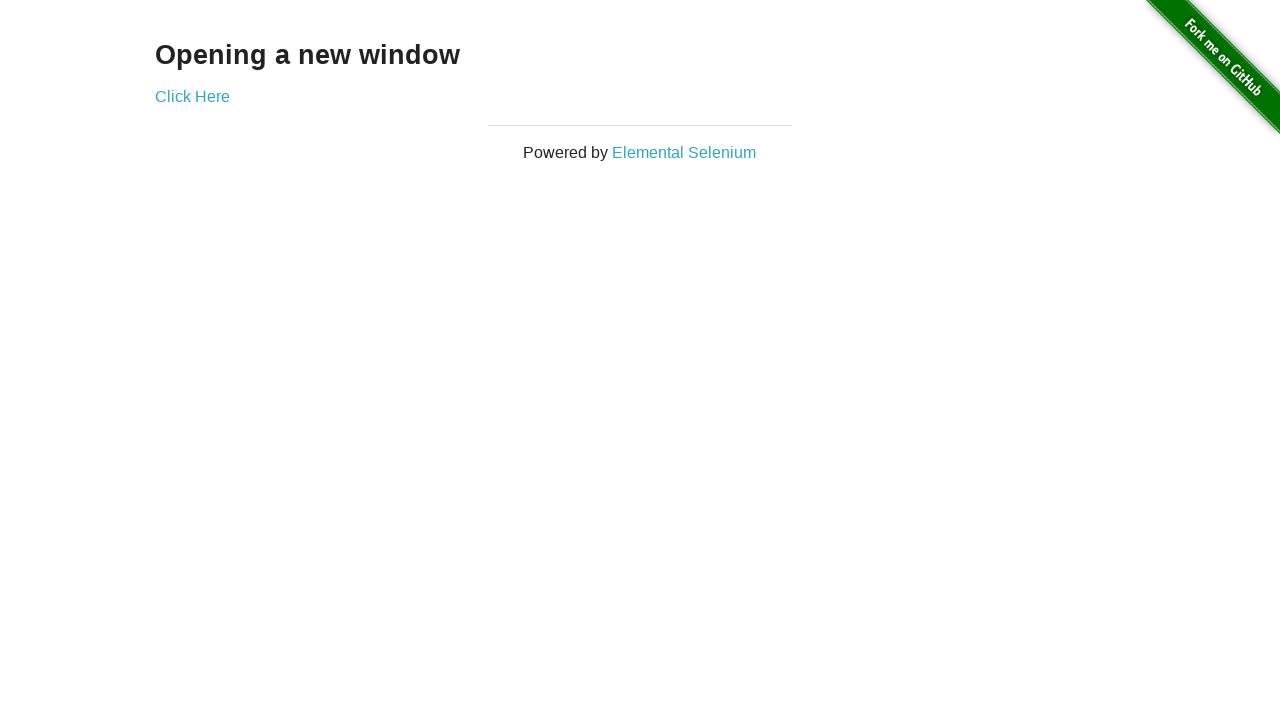